Tests navigating to Browse Languages and back to Start page, verifying the welcome heading

Starting URL: http://www.99-bottles-of-beer.net/

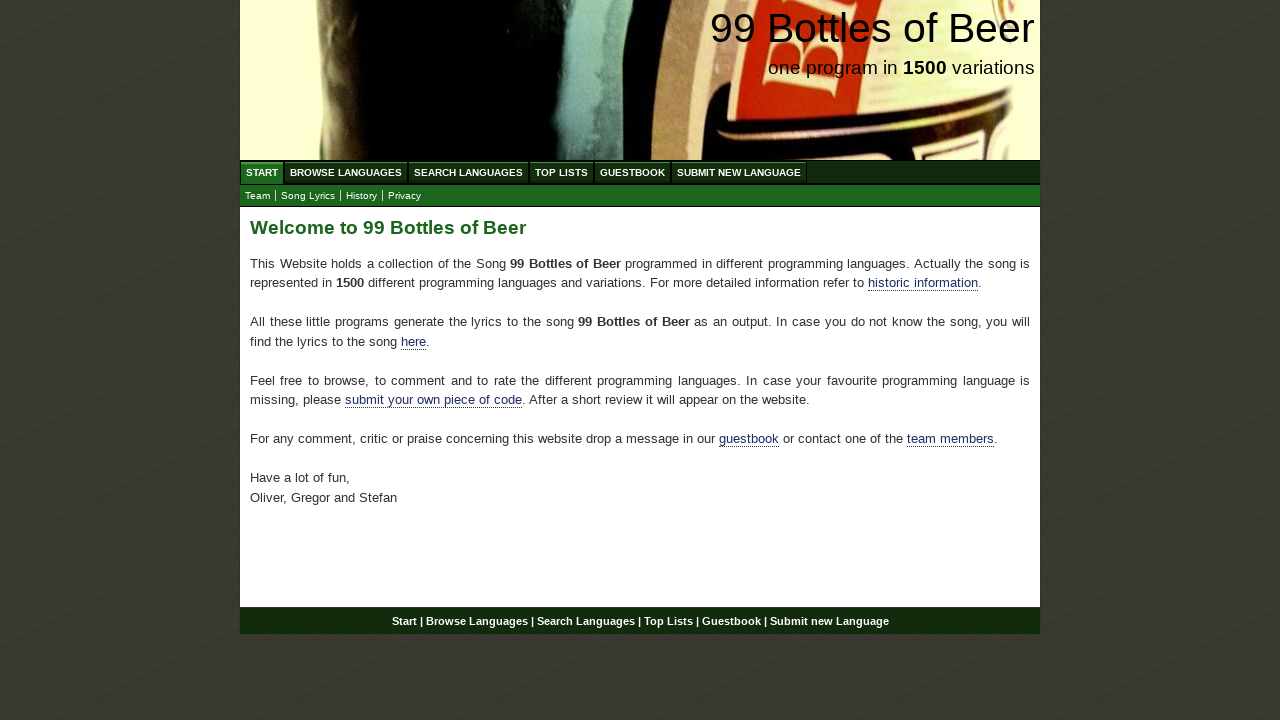

Clicked on Browse Languages link at (346, 172) on #menu a[href='/abc.html']
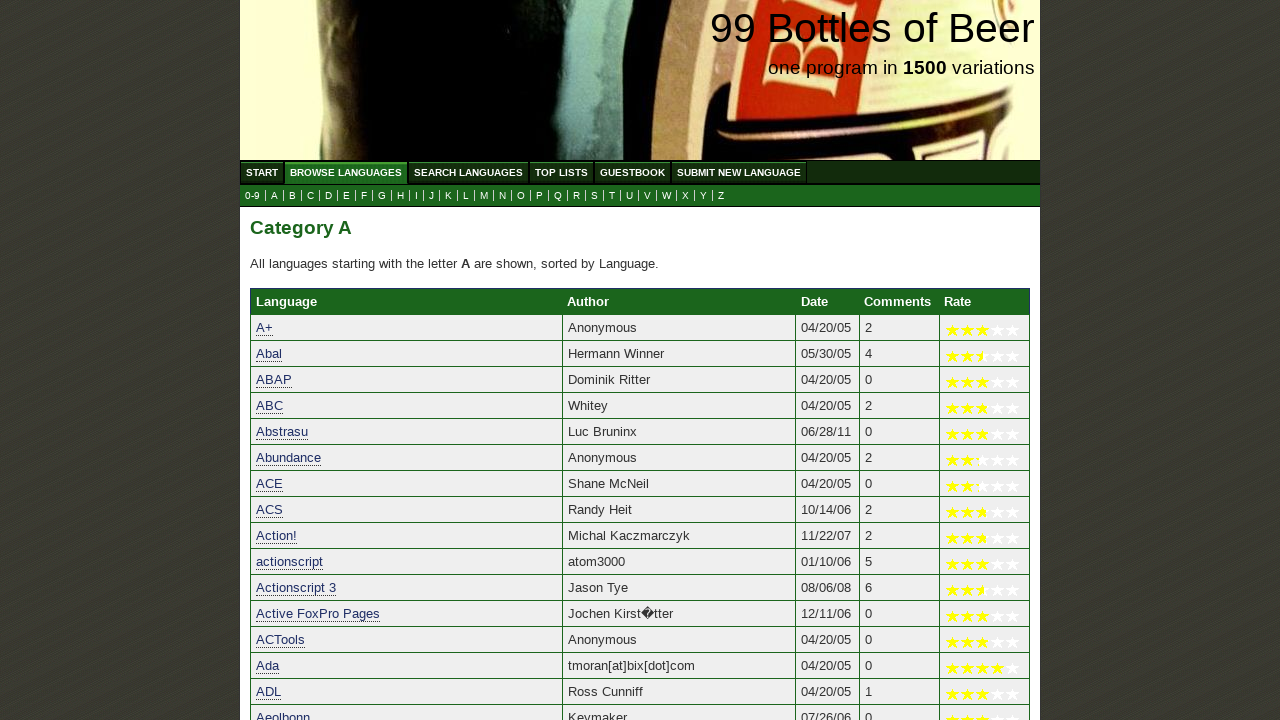

Clicked on Start link to navigate back to home page at (262, 172) on #menu a[href='/']
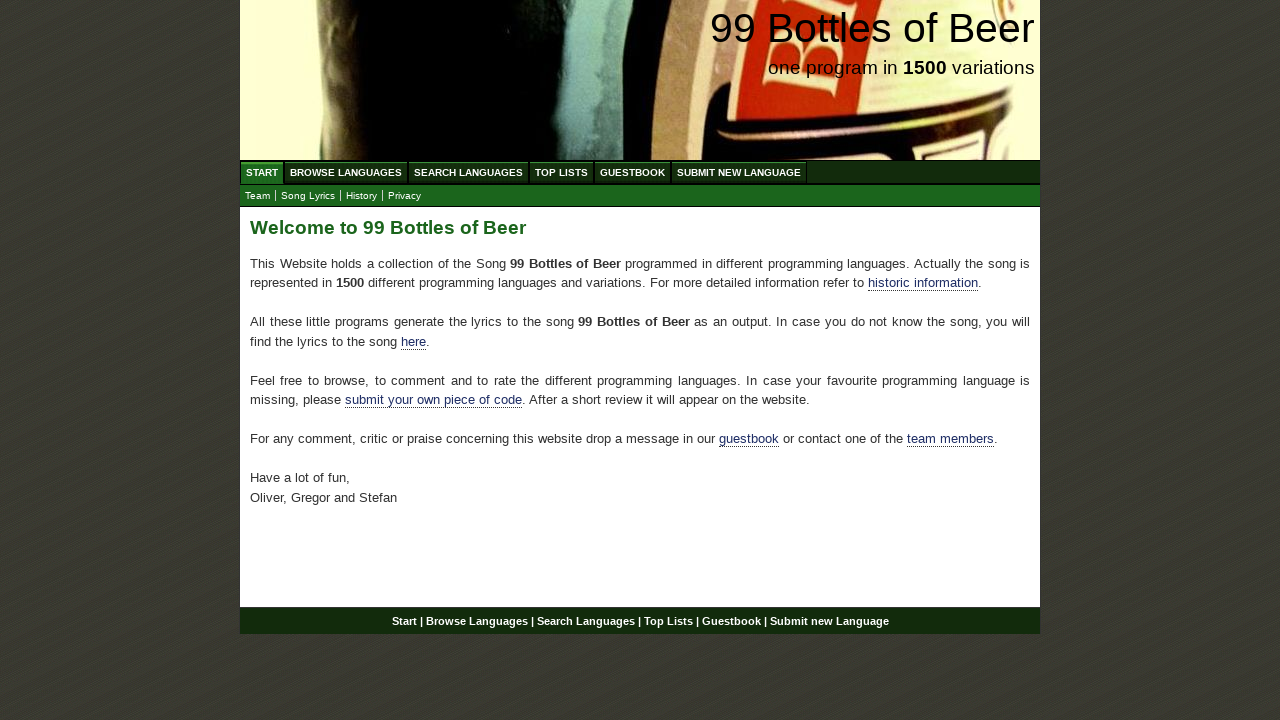

Retrieved welcome heading text
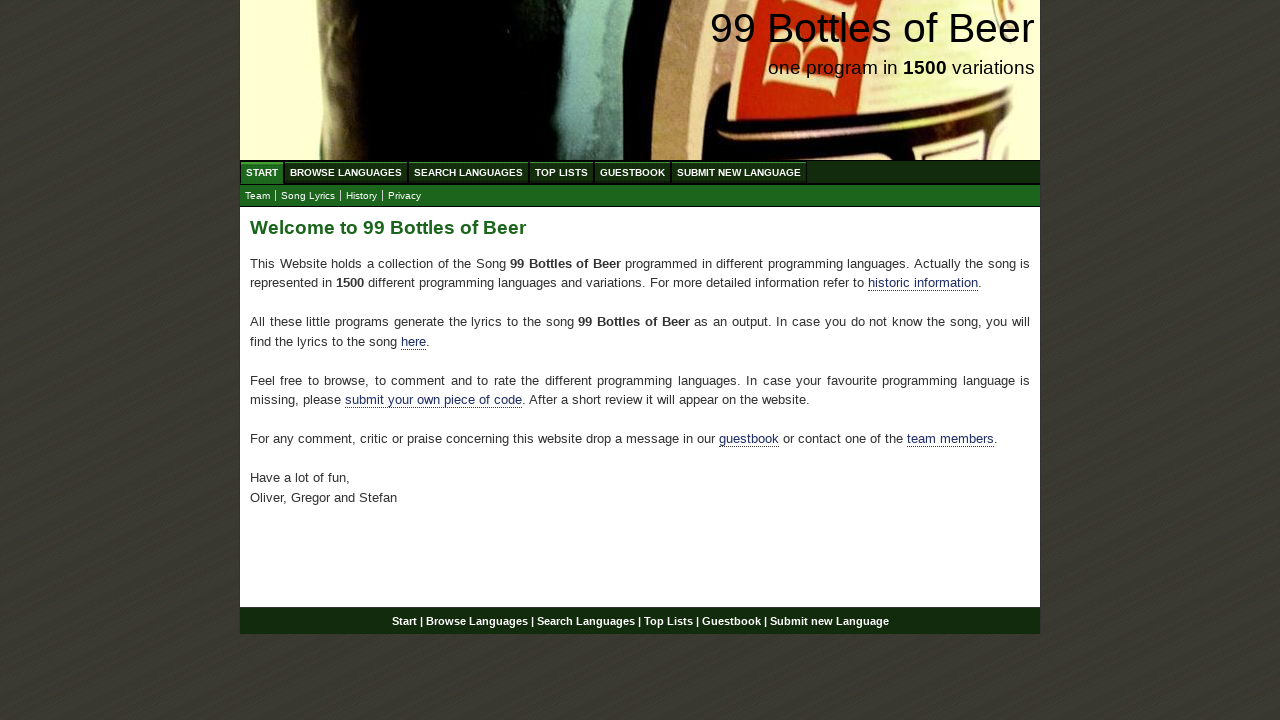

Verified welcome heading matches expected text 'Welcome to 99 Bottles of Beer'
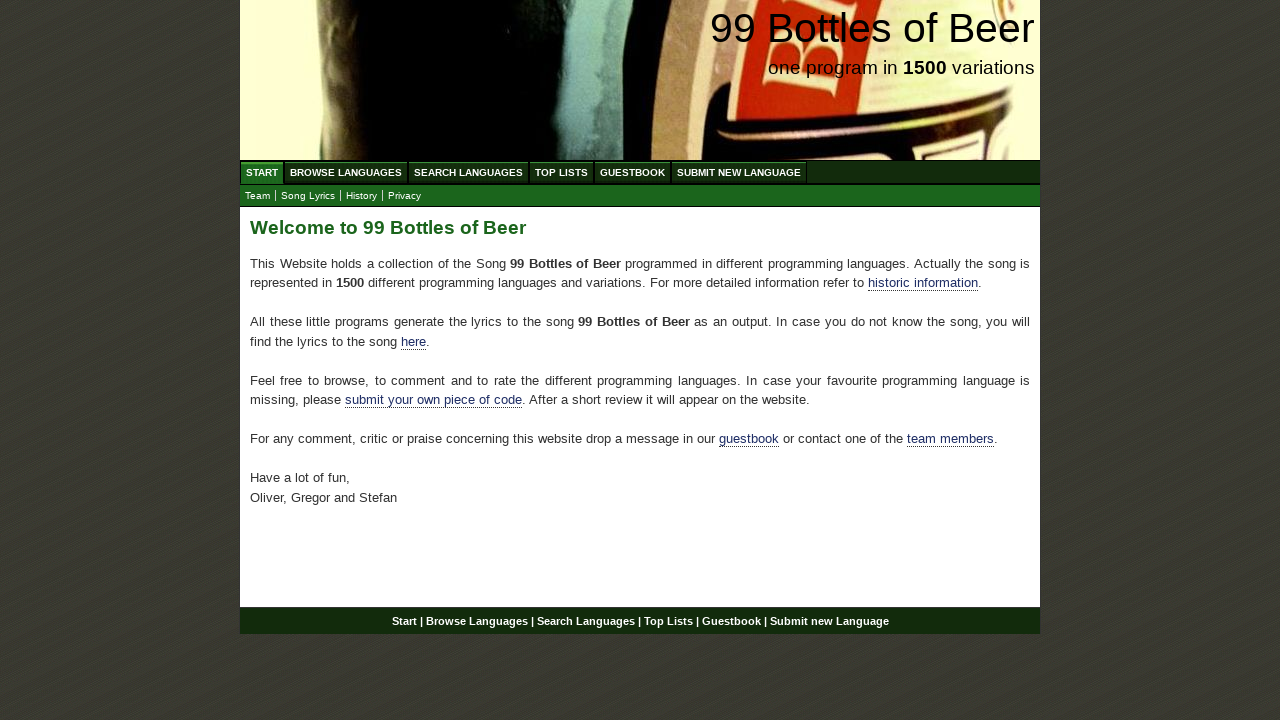

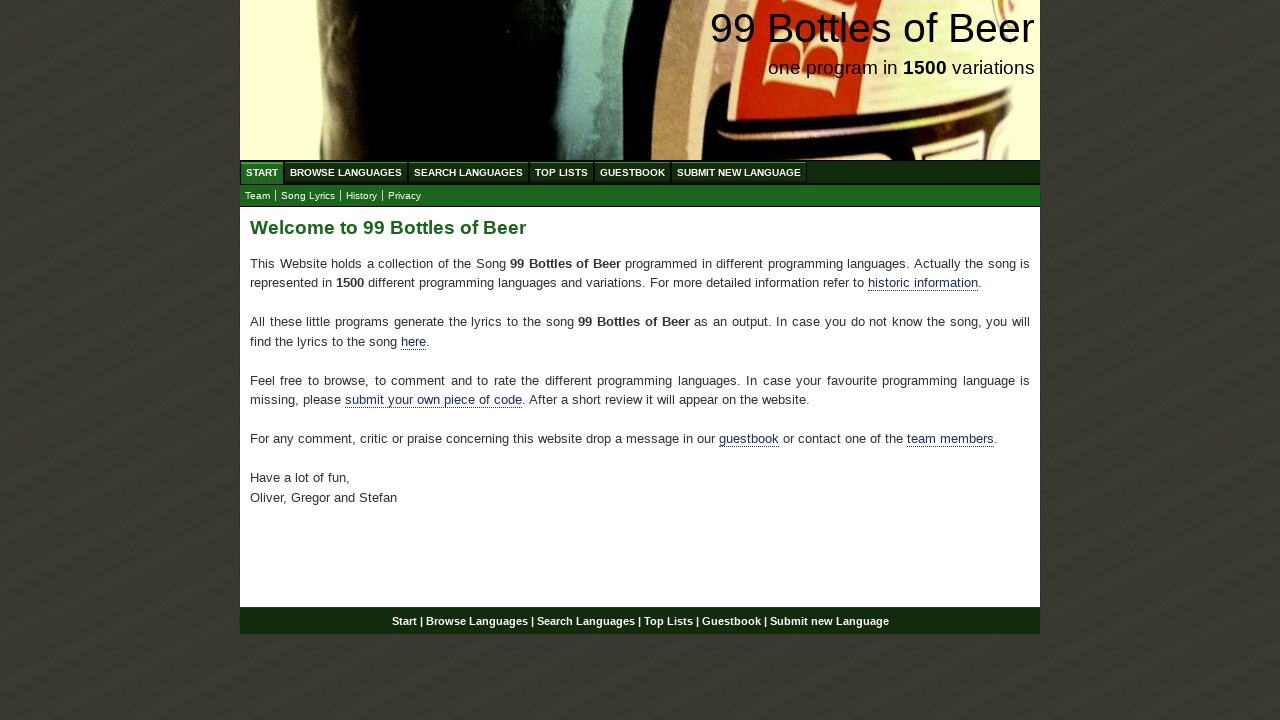